Tests bank manager logout functionality by logging in as manager and then logging out

Starting URL: https://www.globalsqa.com/angularJs-protractor/BankingProject/#/login

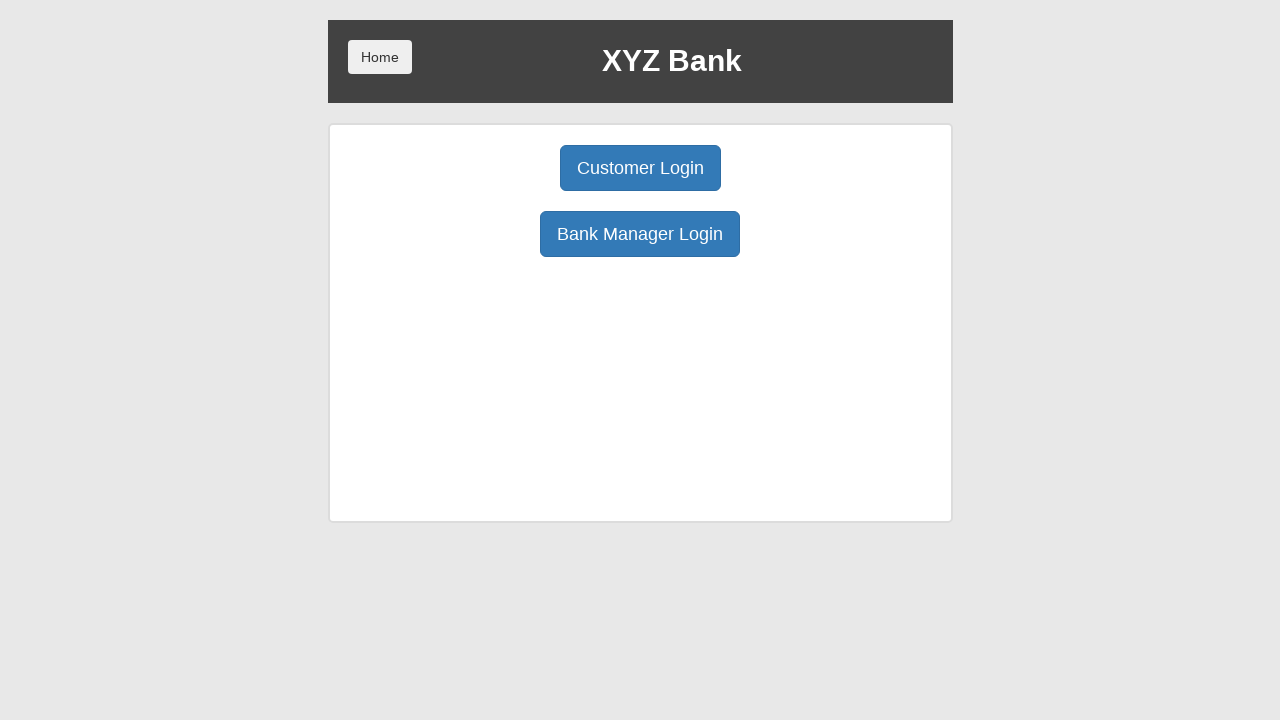

Clicked Bank Manager Login button at (640, 234) on xpath=/html/body/div/div/div[2]/div/div[1]/div[2]/button
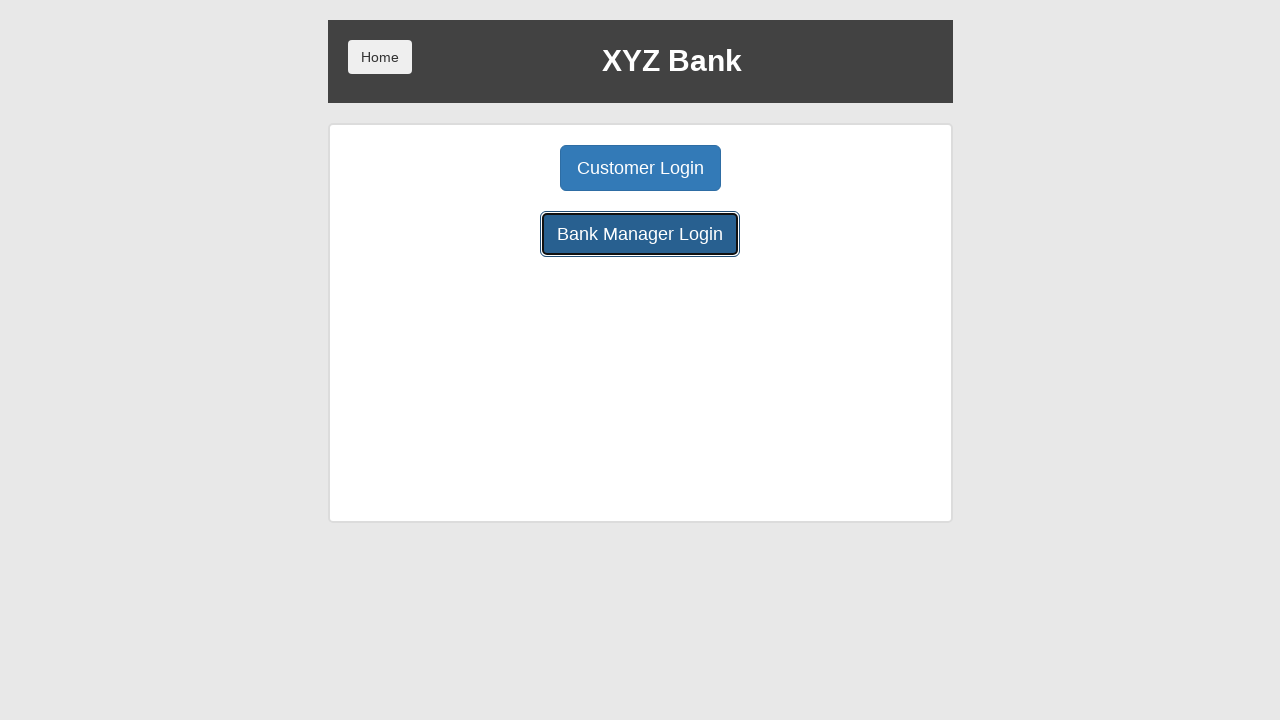

Manager page loaded successfully
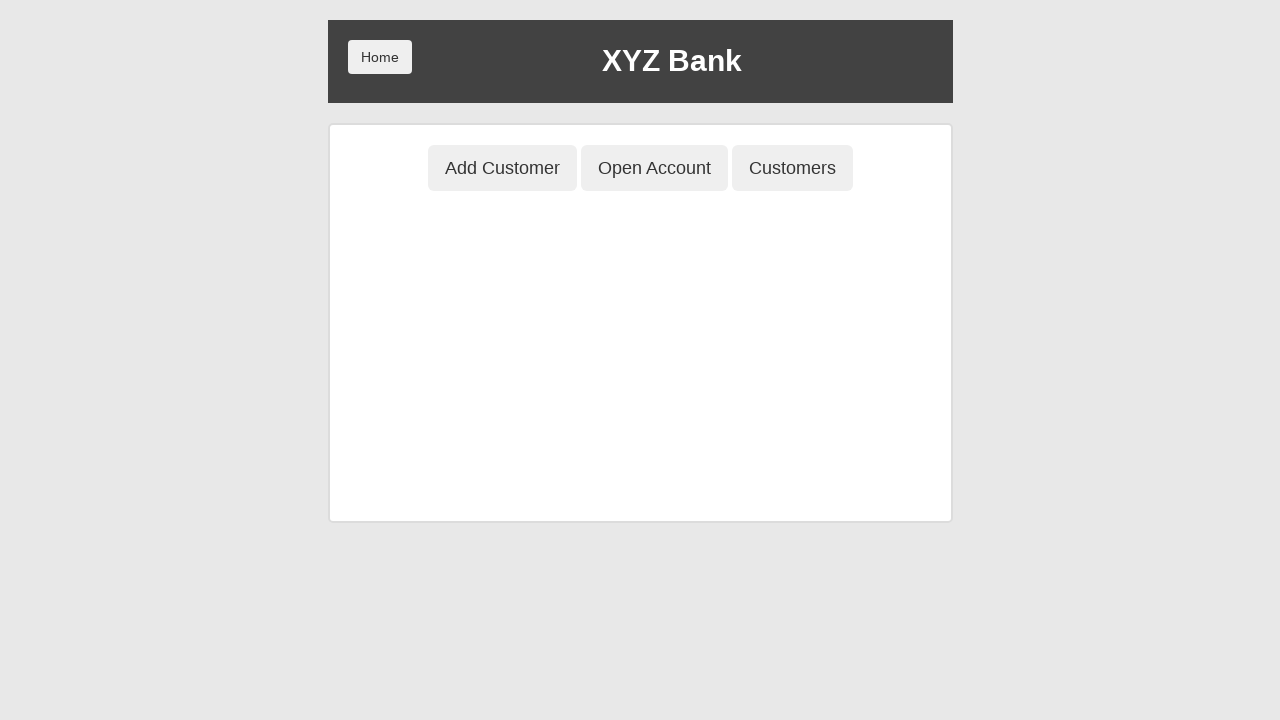

Clicked Home button to logout at (380, 57) on button[ng-click='home()']
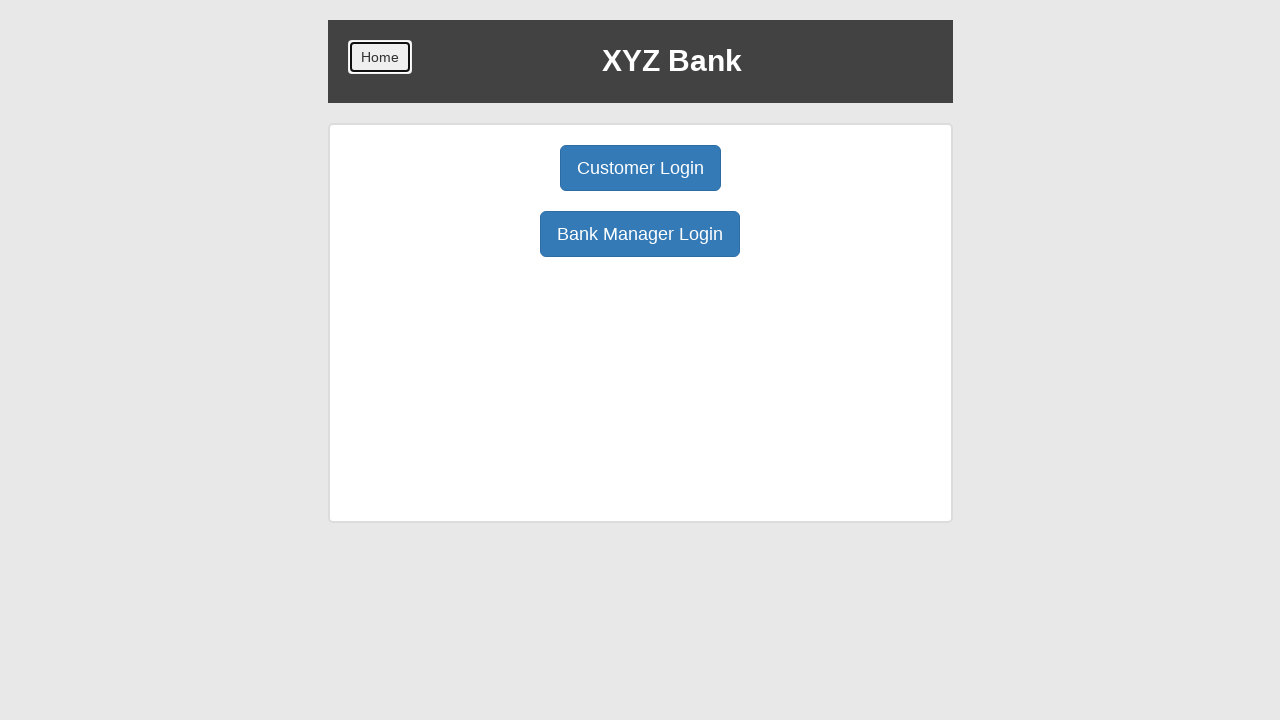

Successfully navigated back to login page after logout
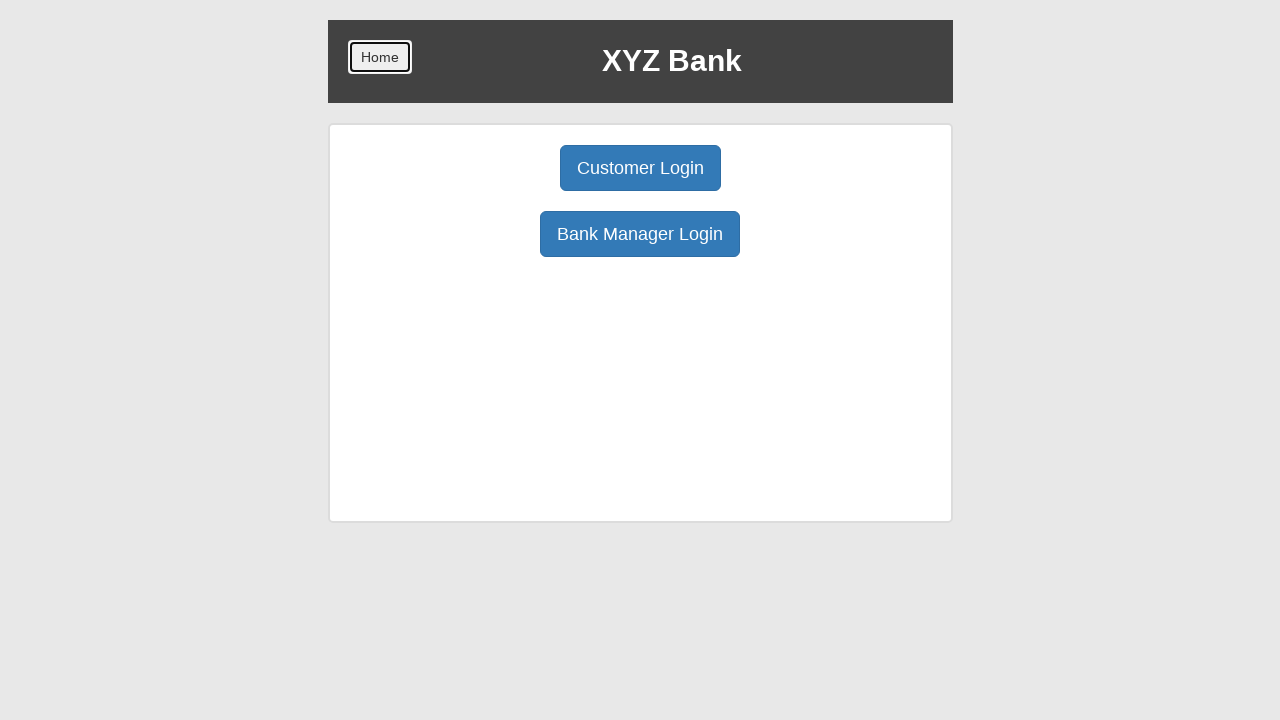

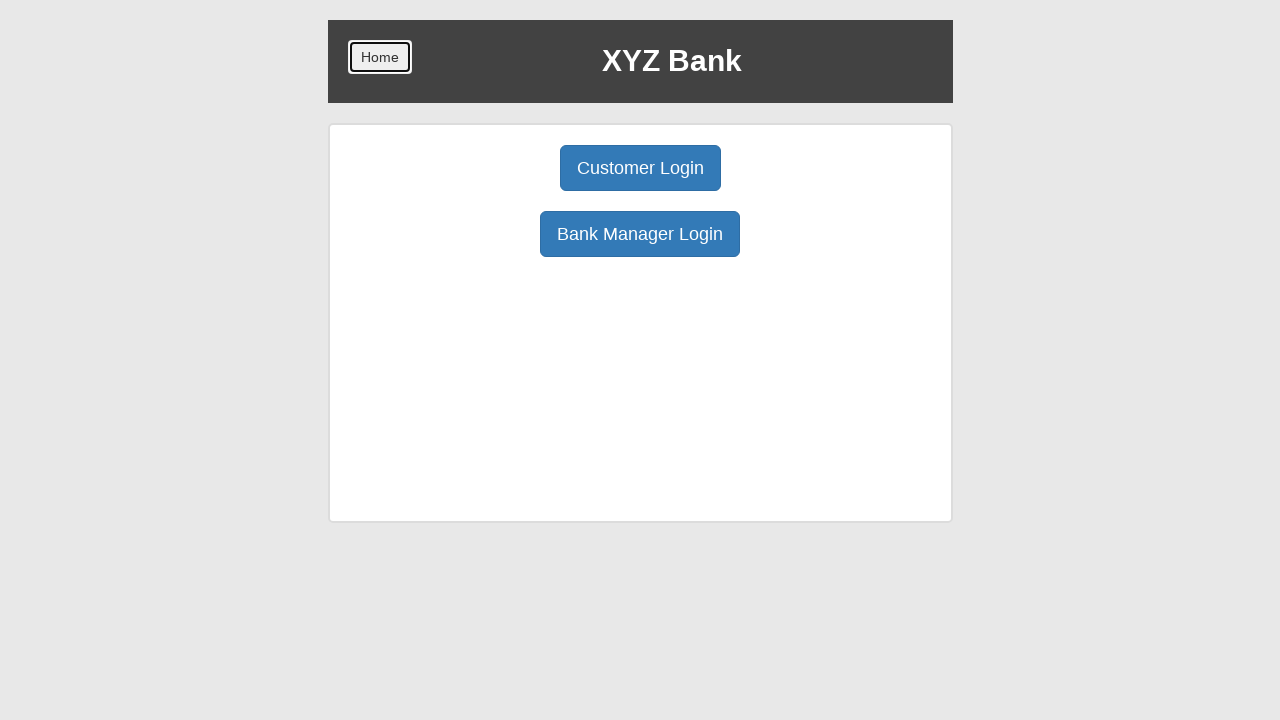